Tests handling of JavaScript alerts, confirmations, and prompts by triggering each type and interacting with them (accepting, dismissing, and entering text)

Starting URL: https://the-internet.herokuapp.com/javascript_alerts

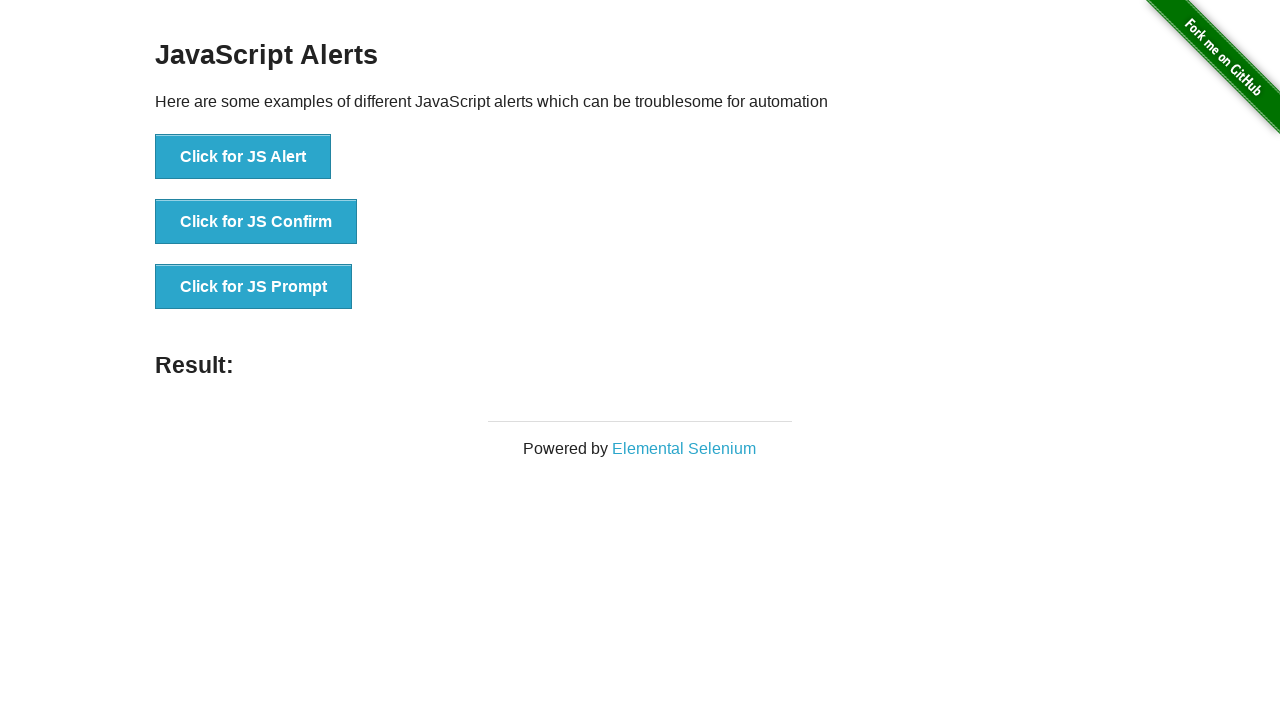

Clicked button to trigger JS Alert at (243, 157) on xpath=//button[normalize-space()='Click for JS Alert']
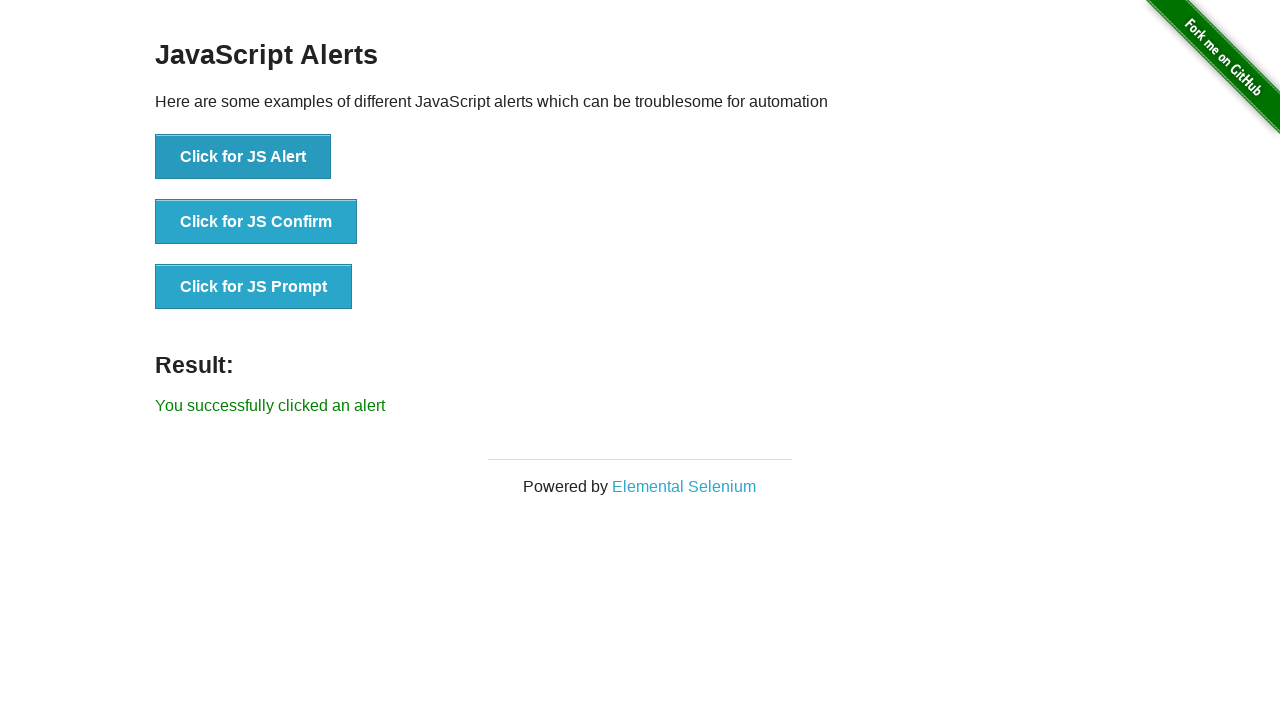

Clicked JS Alert button and accepted the alert dialog at (243, 157) on xpath=//button[normalize-space()='Click for JS Alert']
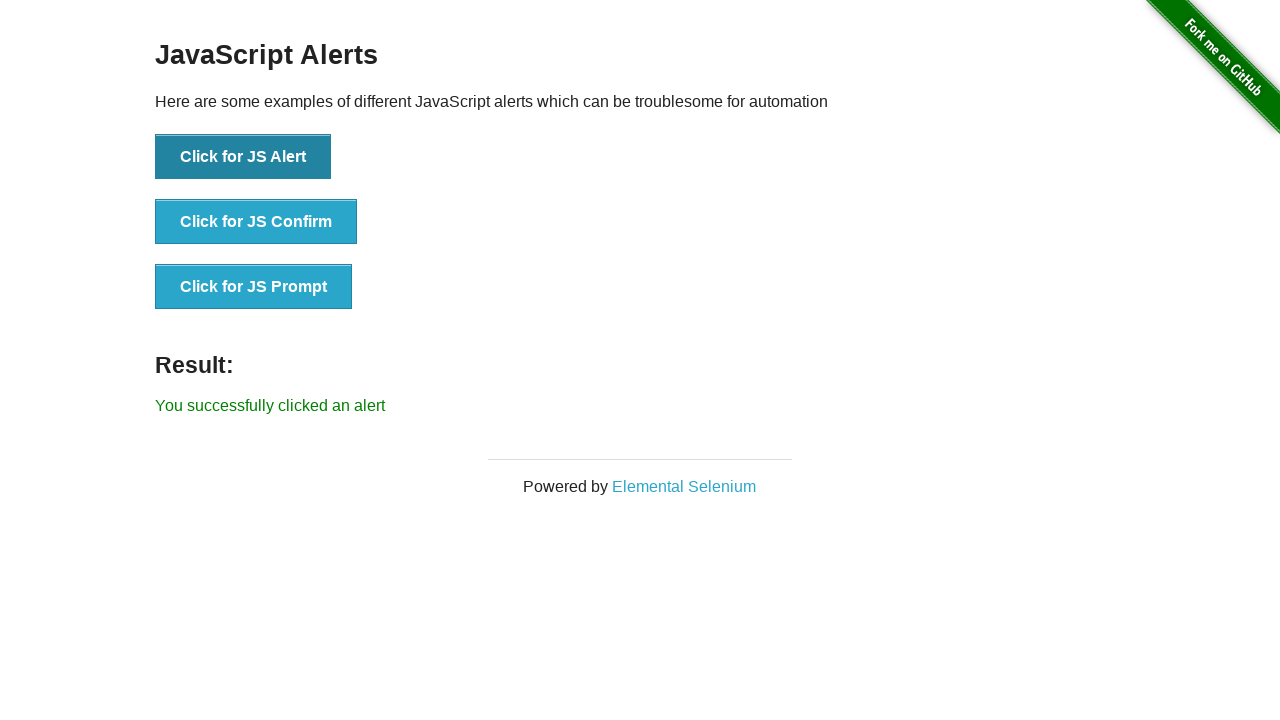

Clicked JS Confirm button and dismissed the confirmation dialog at (256, 222) on xpath=//button[normalize-space()='Click for JS Confirm']
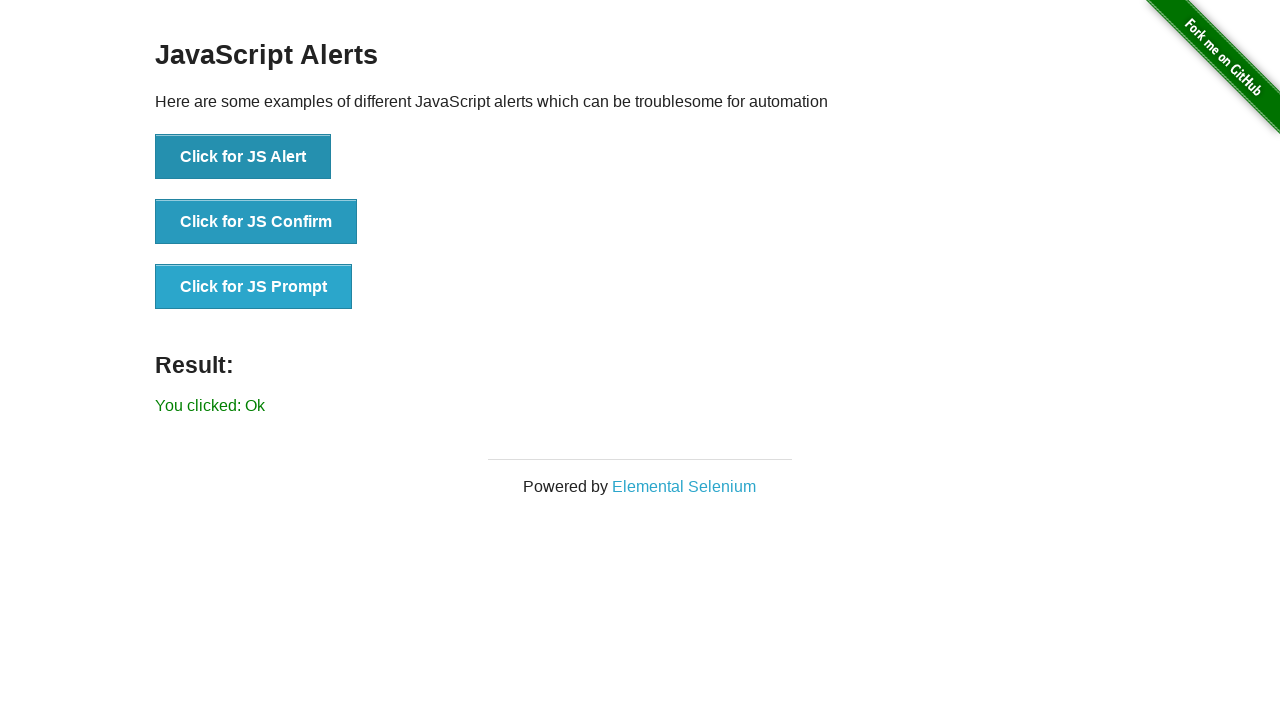

Waited for result message to update after dismissing confirm dialog
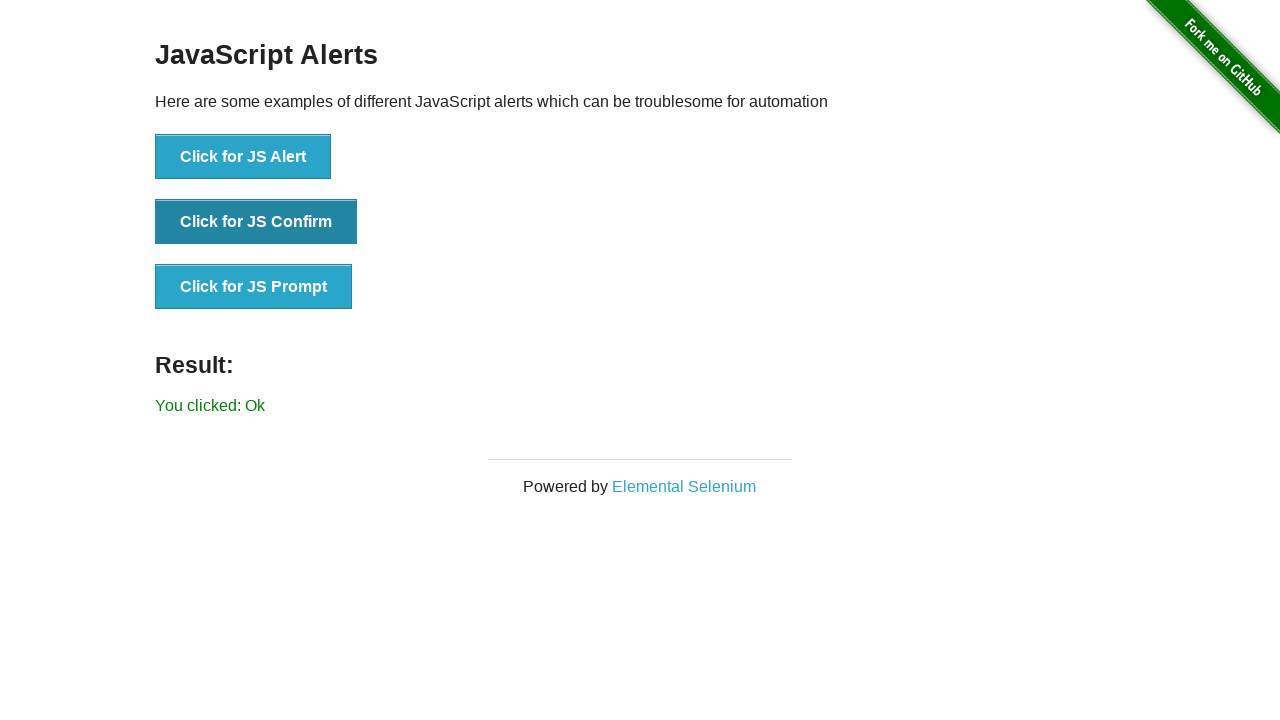

Clicked JS Prompt button and entered 'Demián' in the prompt dialog at (254, 287) on xpath=//button[normalize-space()='Click for JS Prompt']
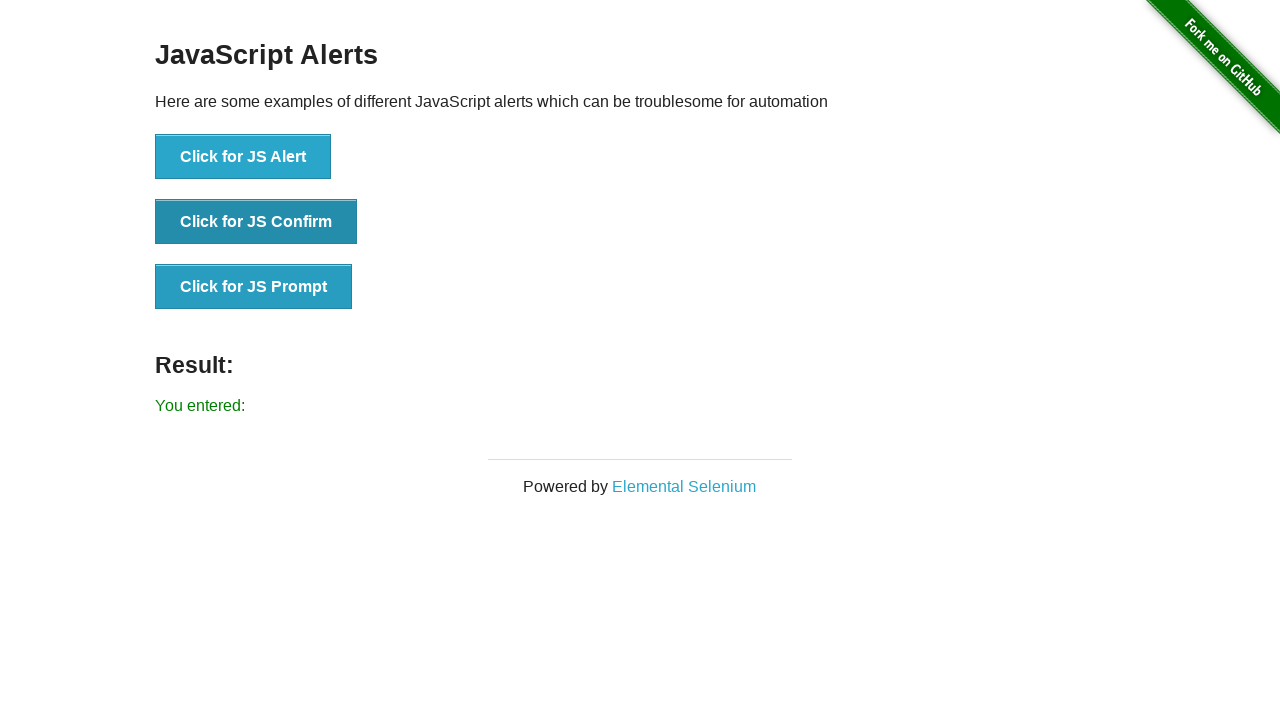

Waited for result message to update after submitting prompt text
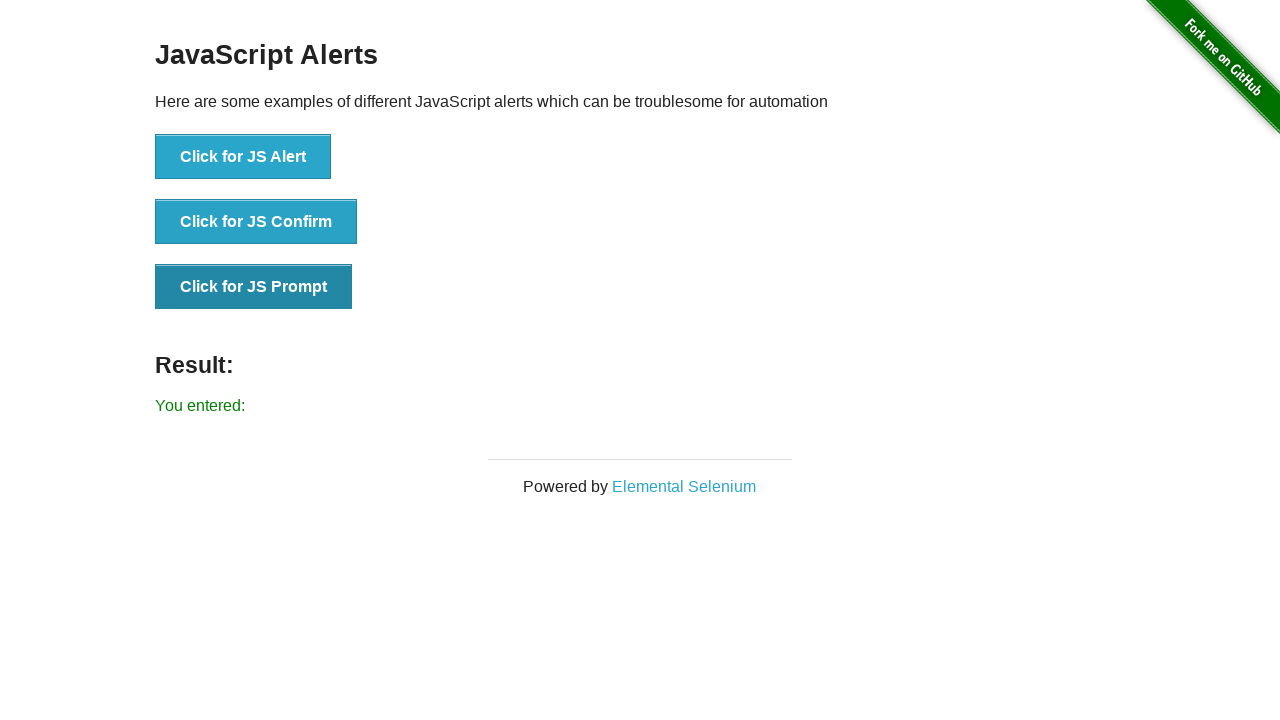

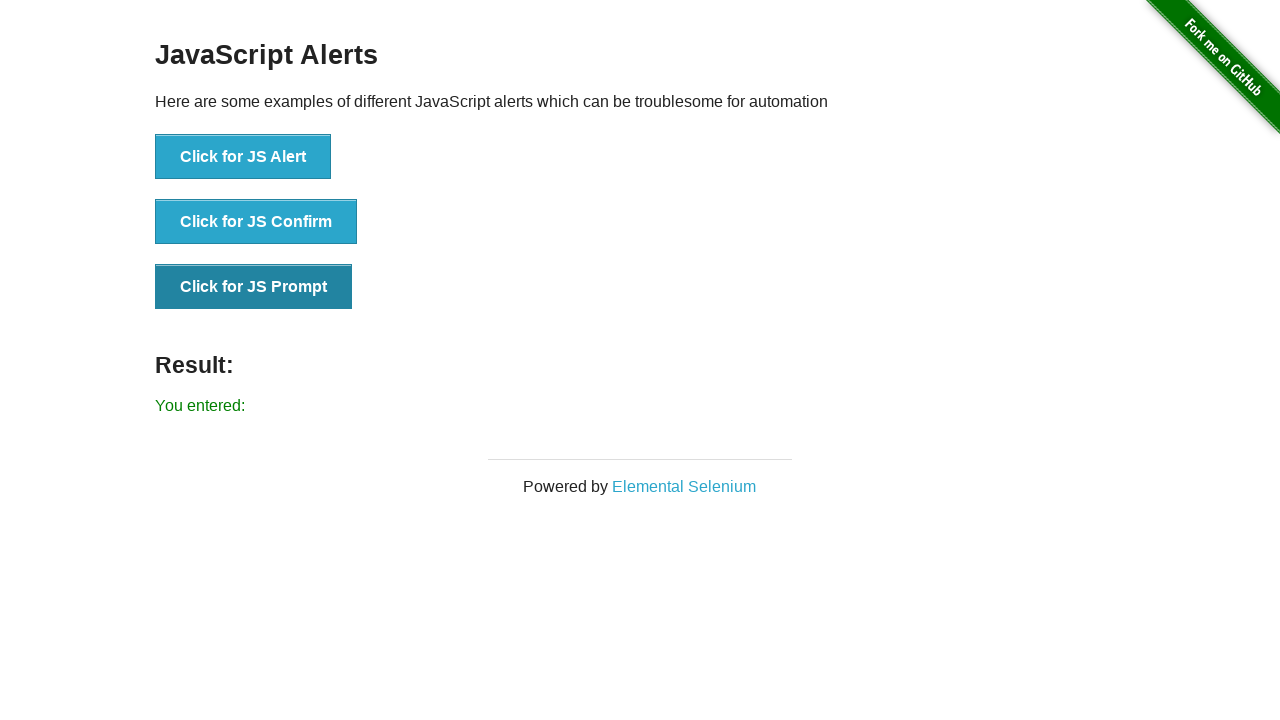